Verifies that the "Log In" button on the NextBaseCRM login page displays the expected text "Log In" by checking the button's value attribute.

Starting URL: https://login1.nextbasecrm.com/

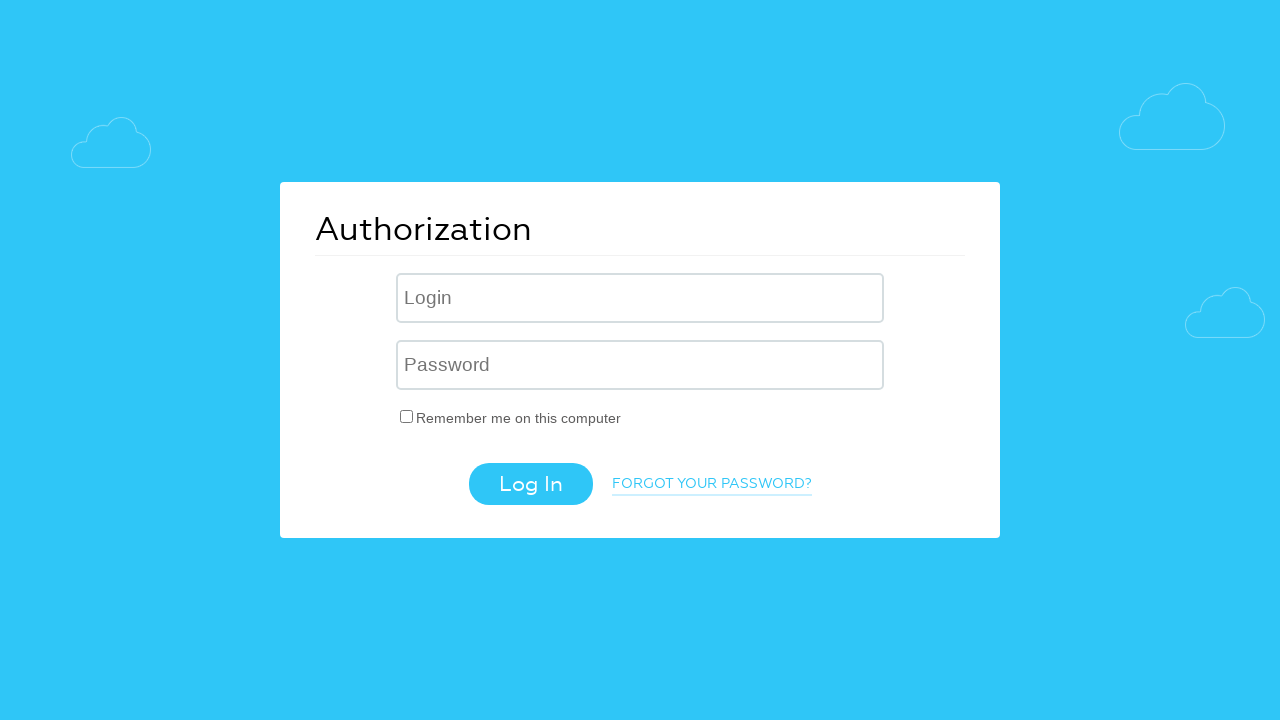

Navigated to NextBaseCRM login page
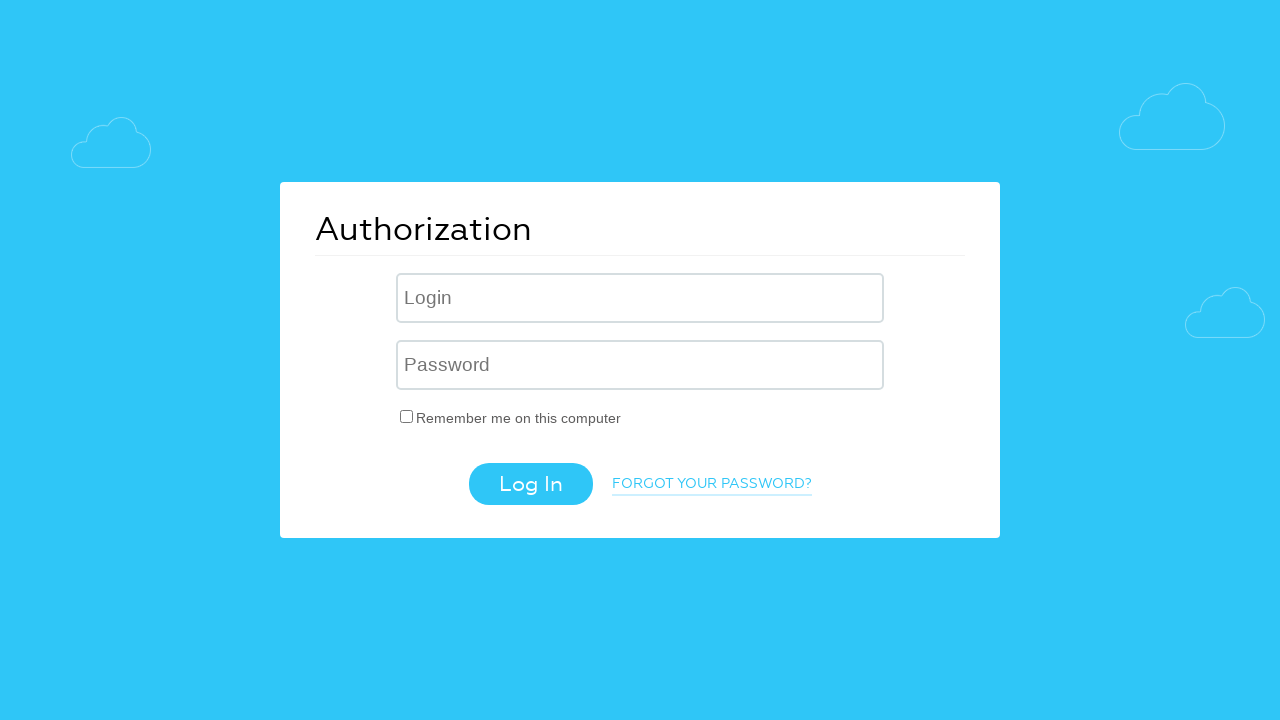

Located Log In button using CSS selector 'input.login-btn'
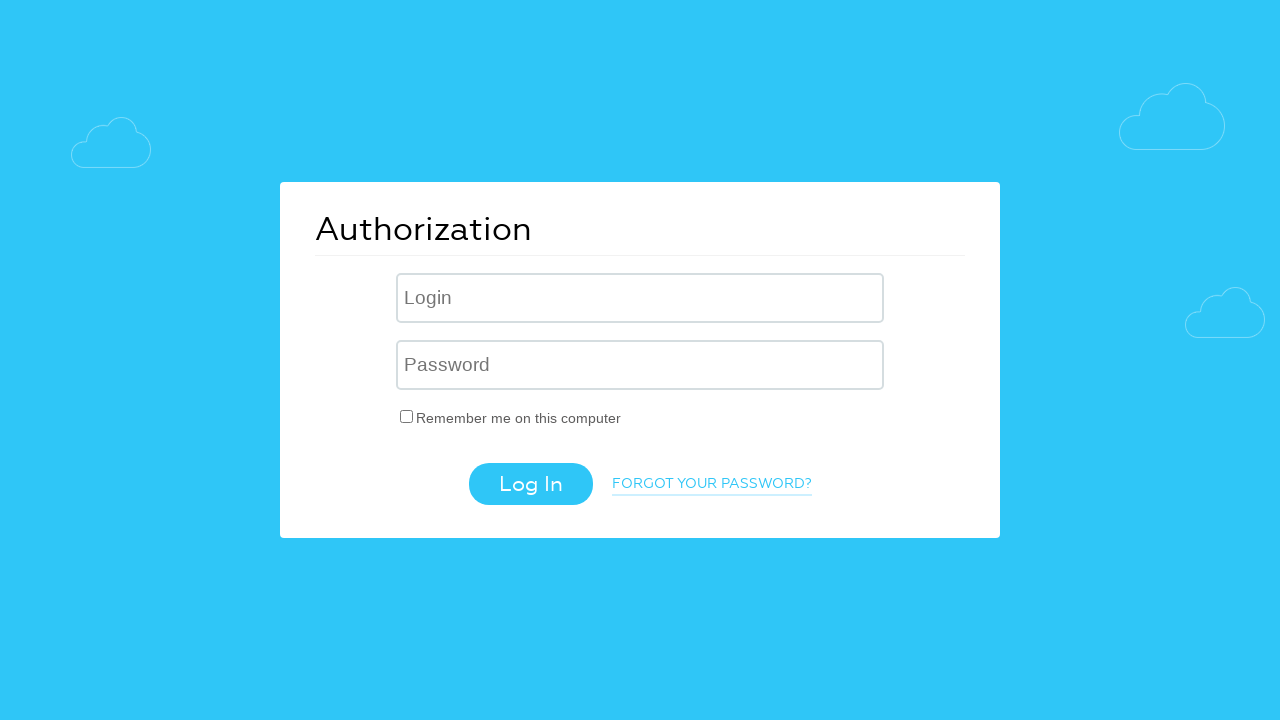

Retrieved Log In button value attribute: 'Log In'
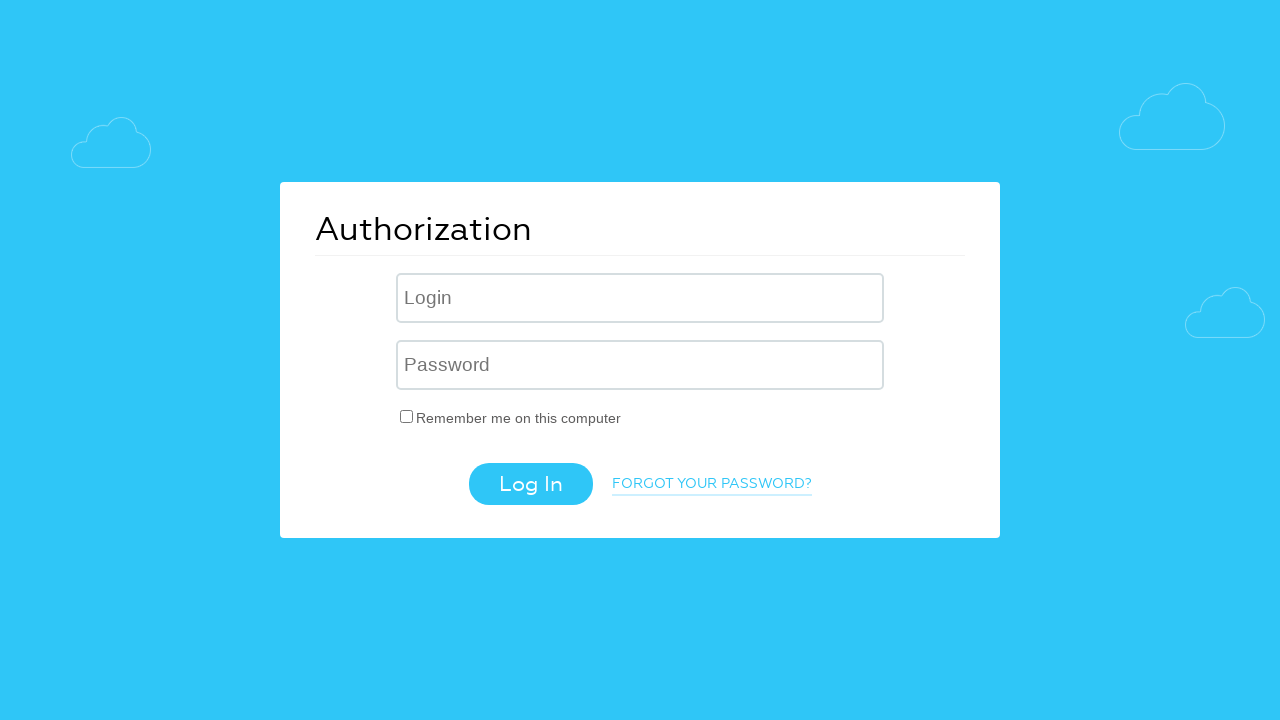

Verified Log In button text matches expected value 'Log In'
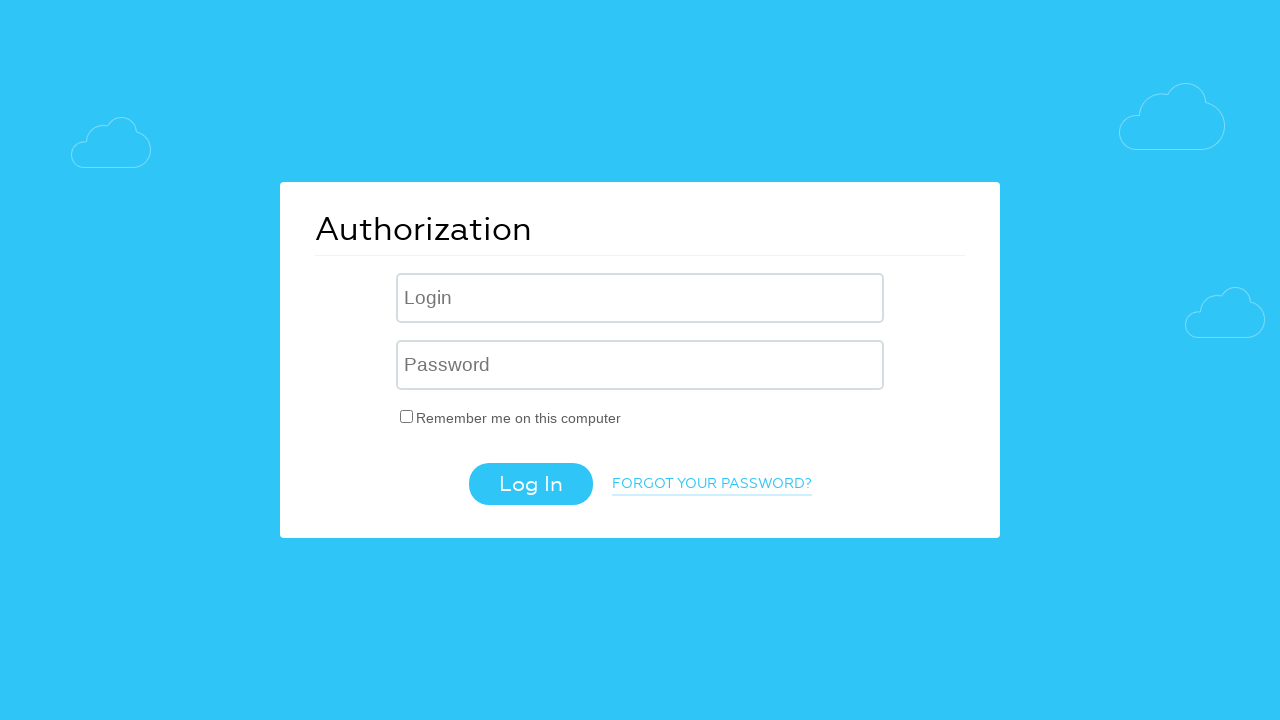

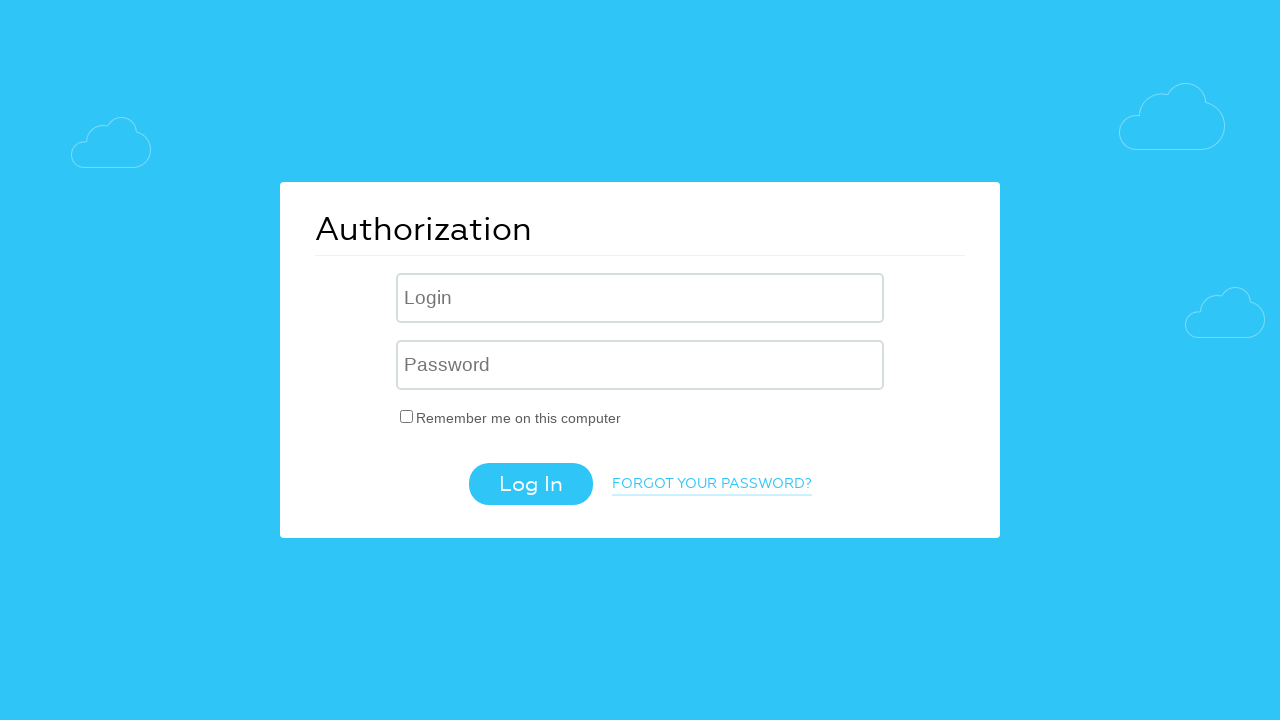